Navigates to the Automation Practice page and verifies that navigation links are present in the footer section

Starting URL: https://rahulshettyacademy.com/AutomationPractice/

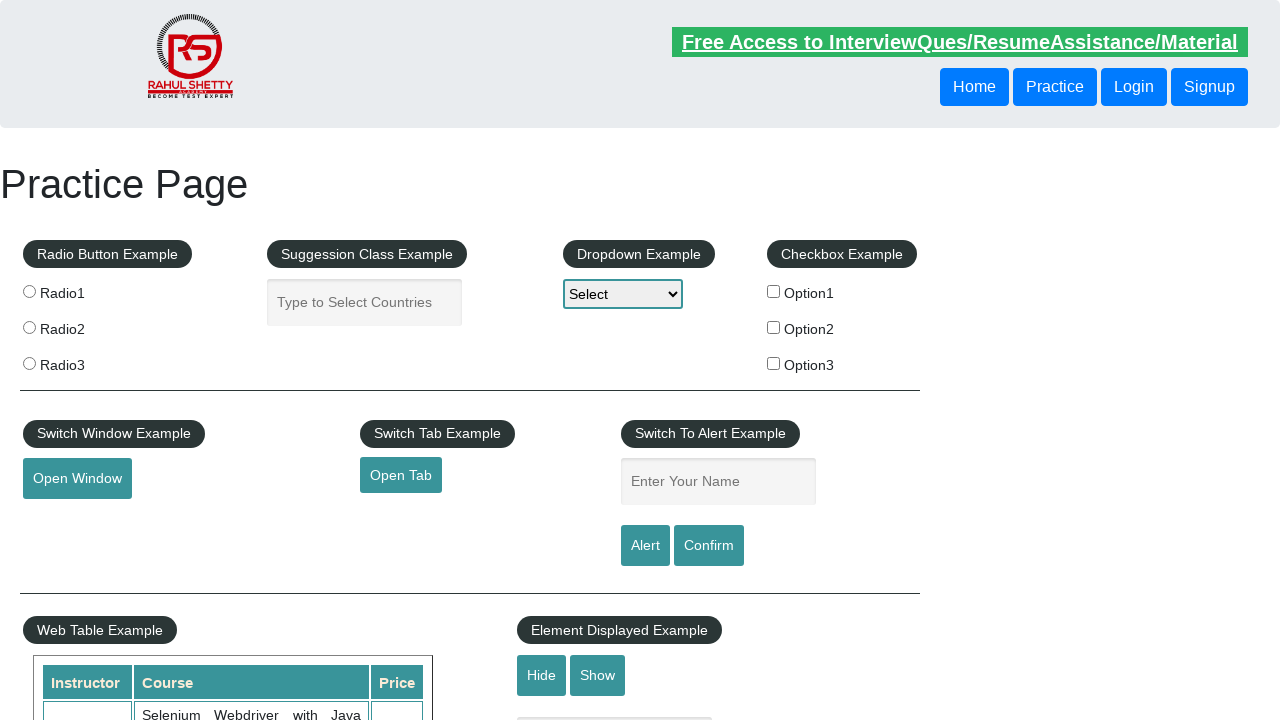

Waited for footer navigation links to load
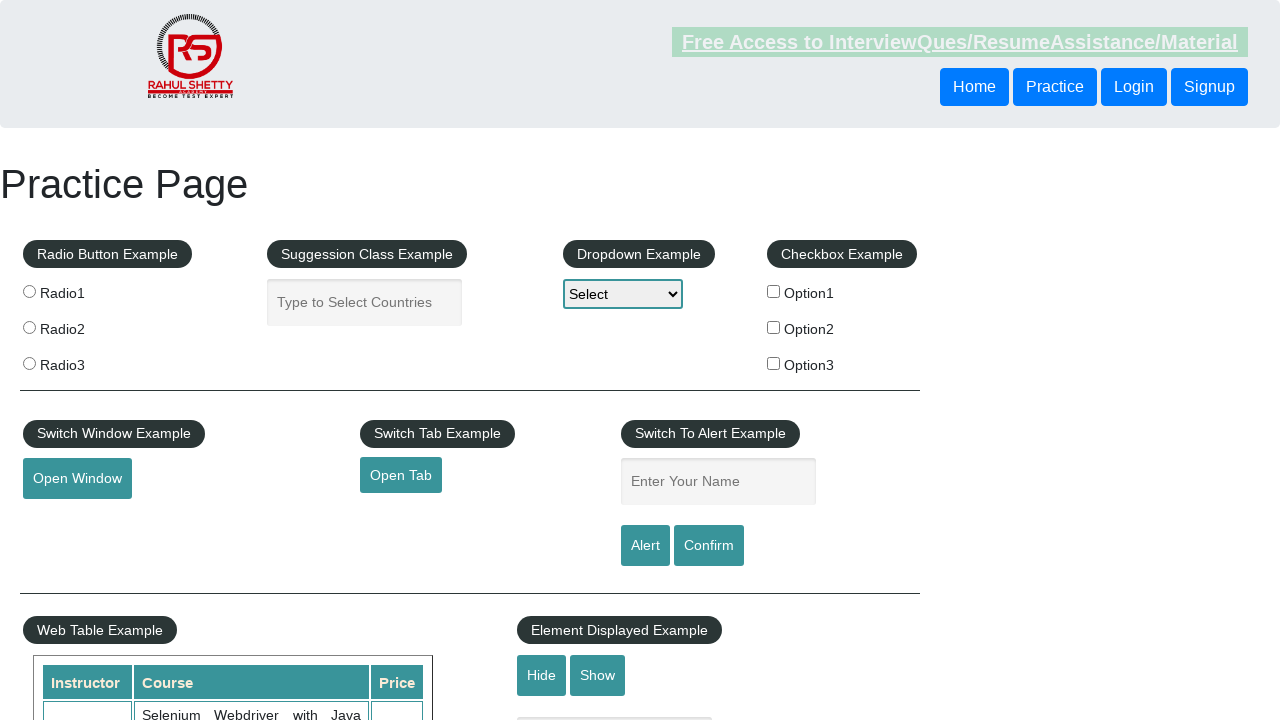

Located all footer navigation links
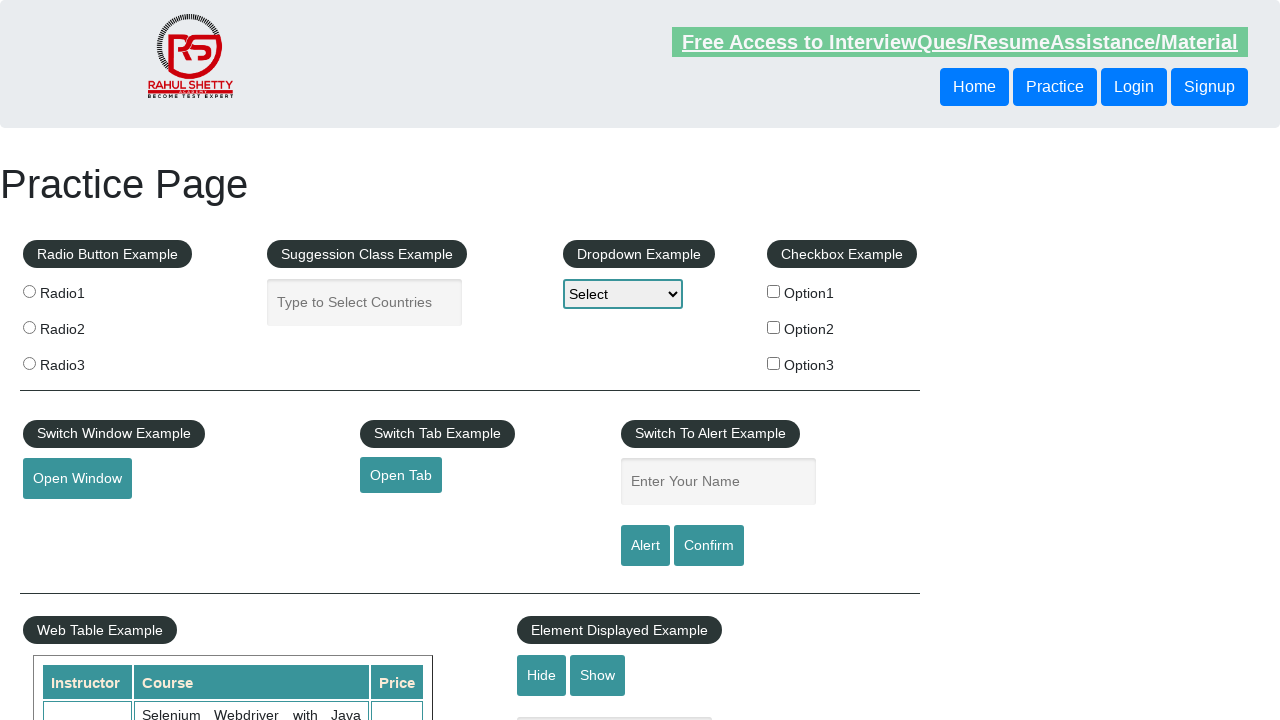

Verified that 20 navigation links are present in the footer section
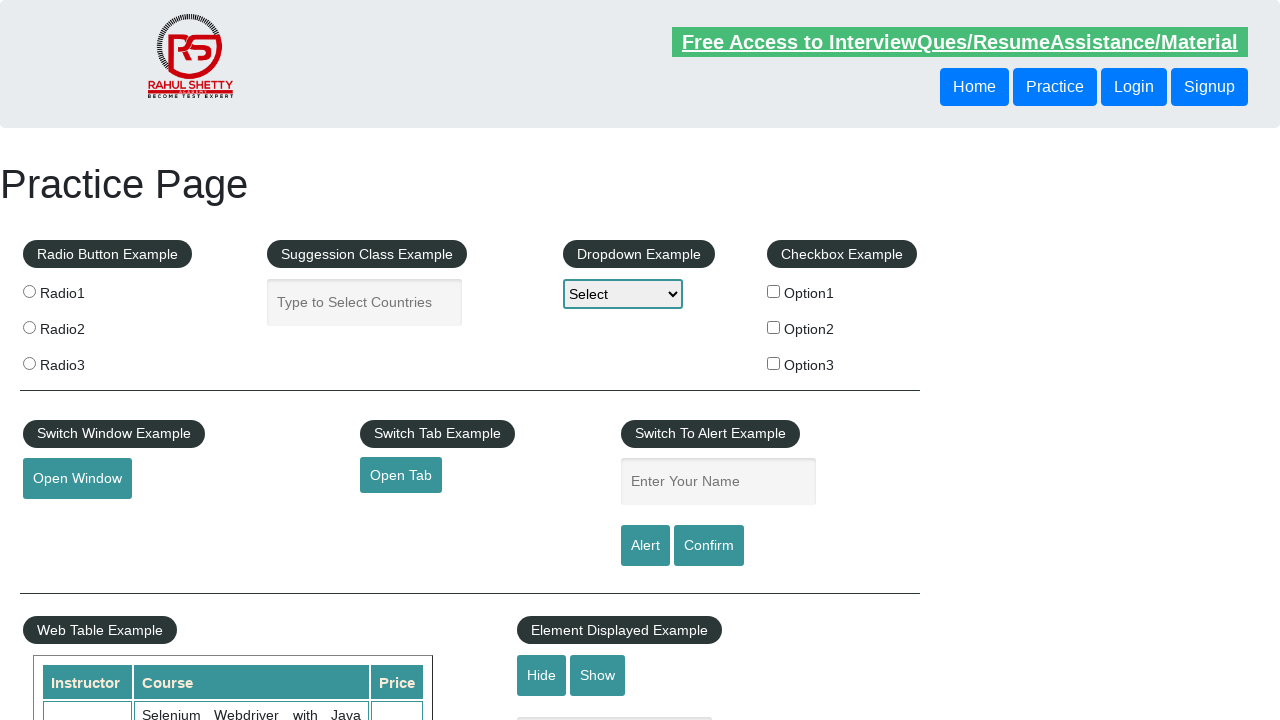

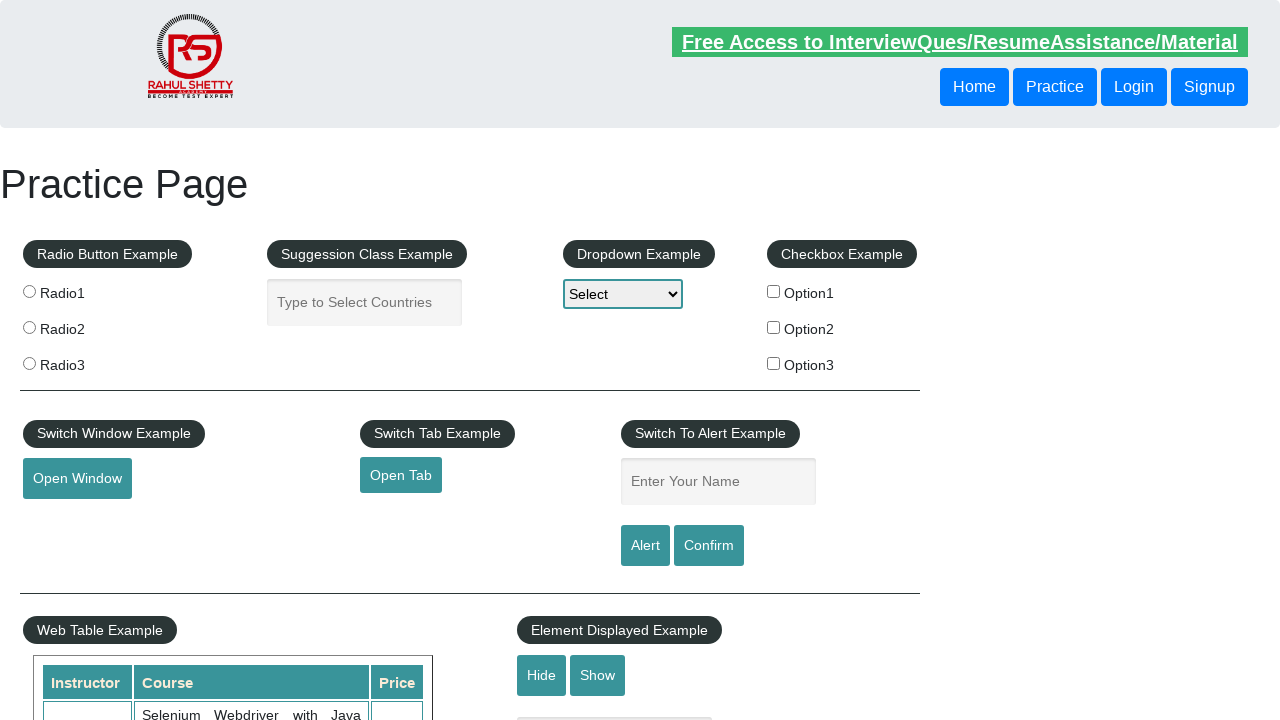